Tests alert handling on W3Schools by clicking a button within an iframe and accepting the resulting alert dialog

Starting URL: https://www.w3schools.com/jsref/tryit.asp?filename=tryjsref_alert

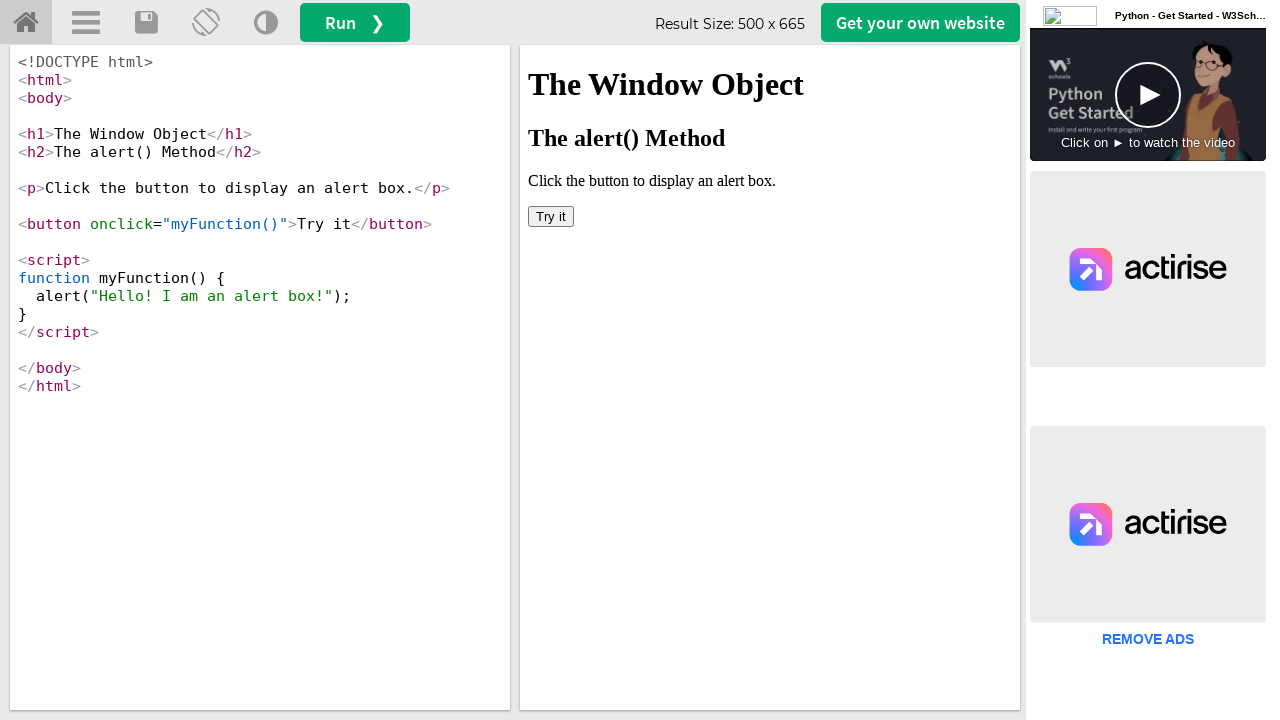

Located iframe with name 'iframeResult'
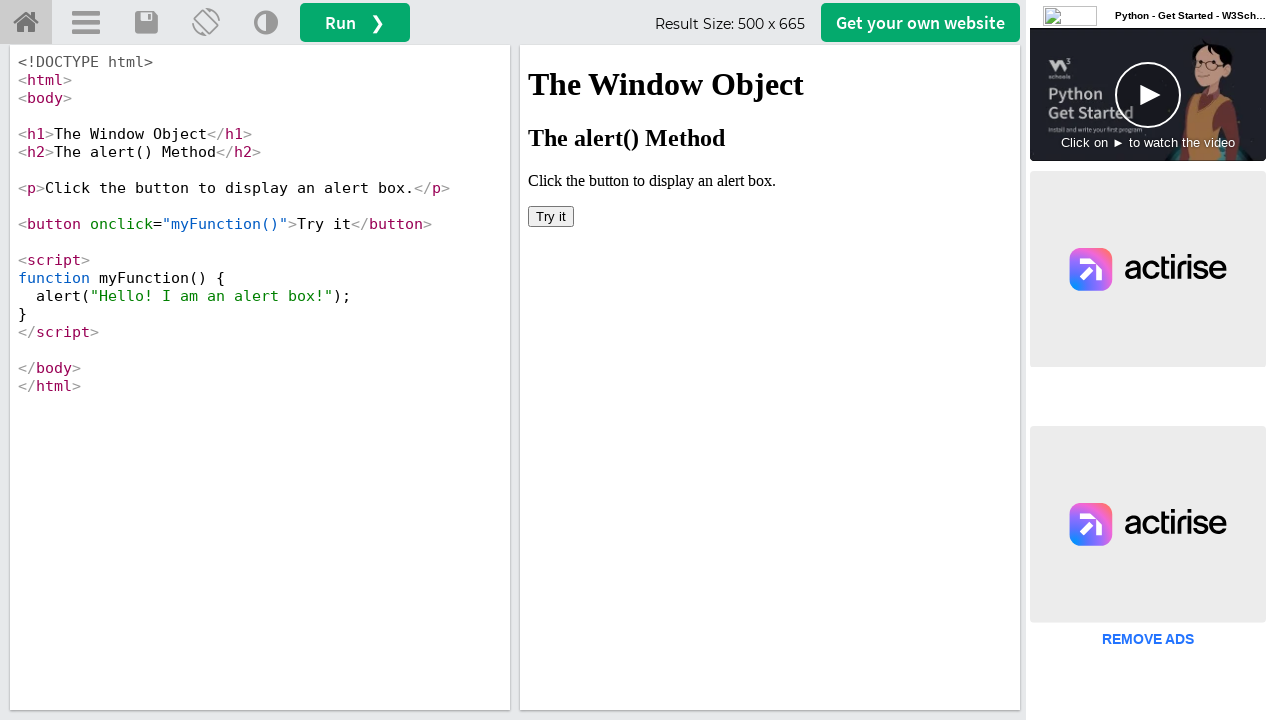

Clicked button inside iframe to trigger alert at (551, 216) on iframe[name='iframeResult'] >> internal:control=enter-frame >> button
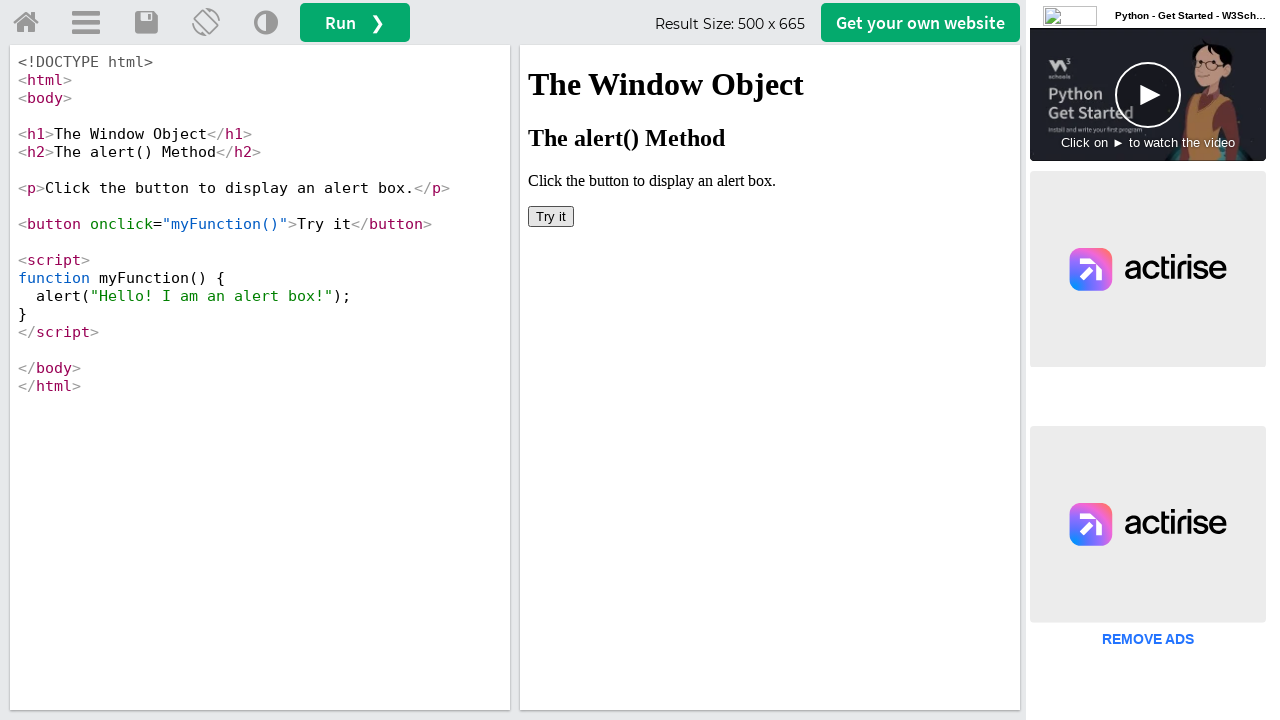

Set up dialog handler to accept alert
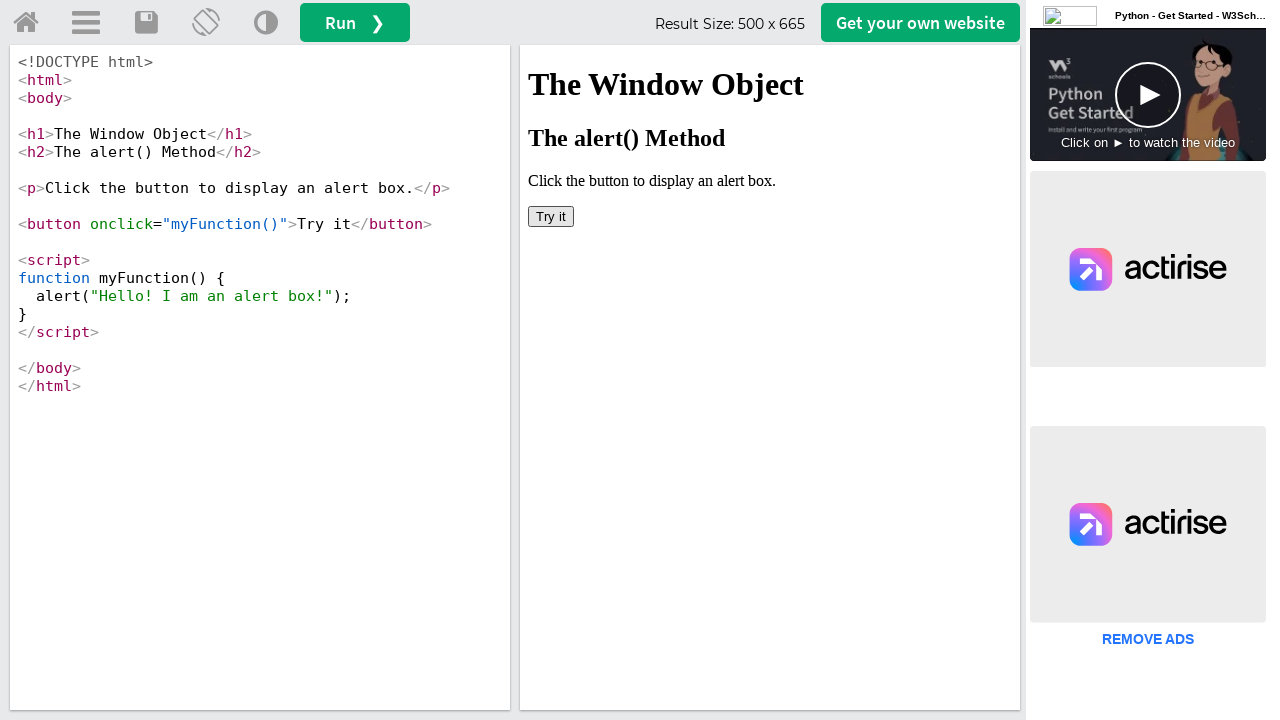

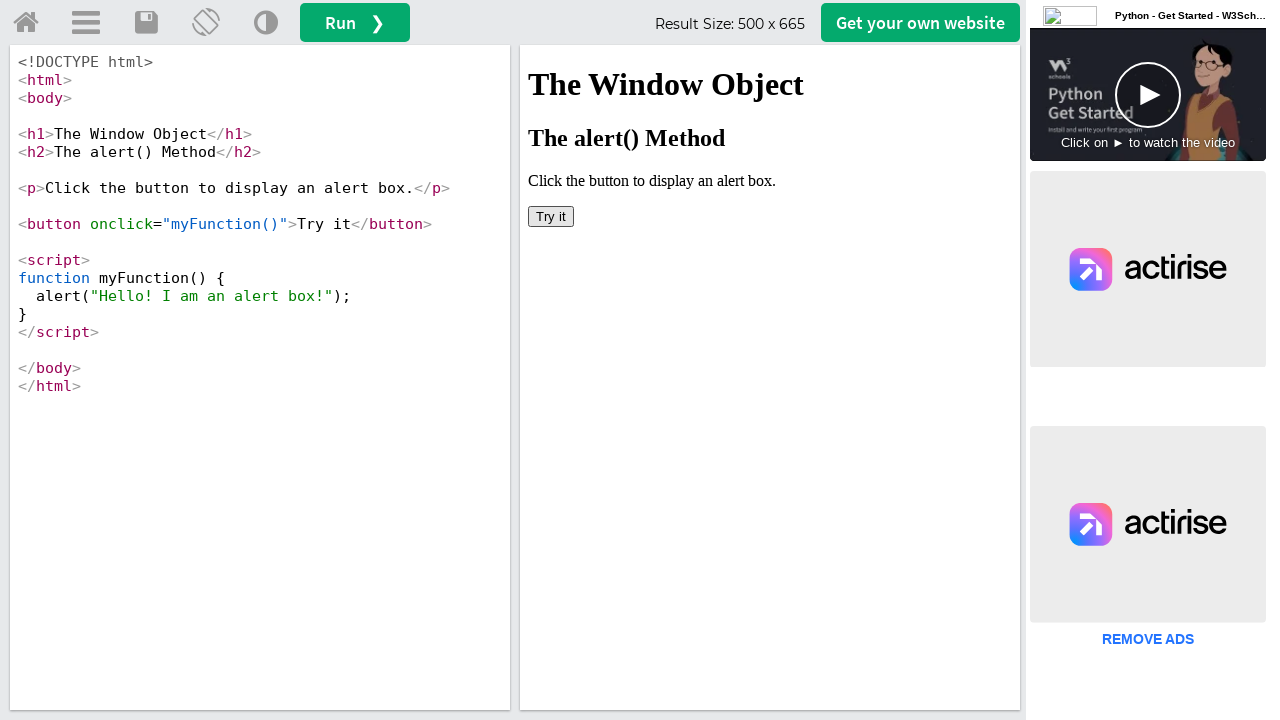